Tests navigating to an alerted page by clicking a button, accepting two consecutive alerts, and verifying the destination page URL

Starting URL: https://kristinek.github.io/site/examples/alerts_popups

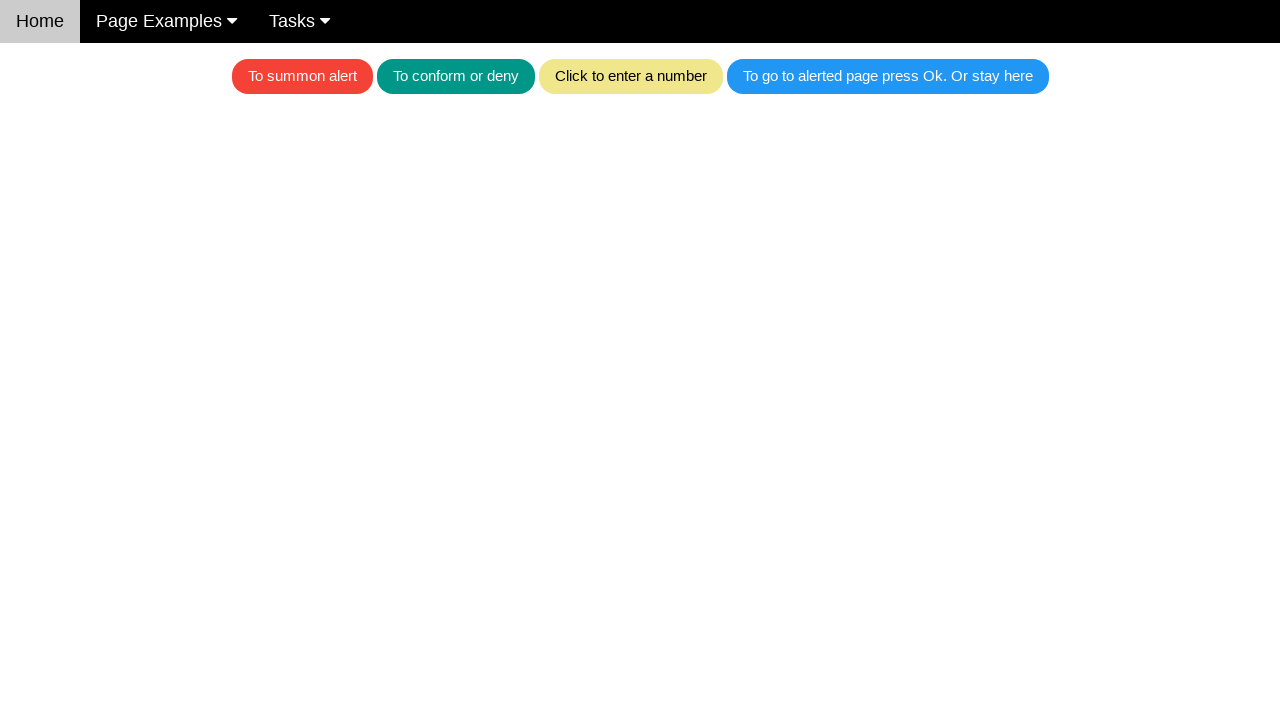

Clicked blue button to trigger first alert at (888, 76) on .w3-blue
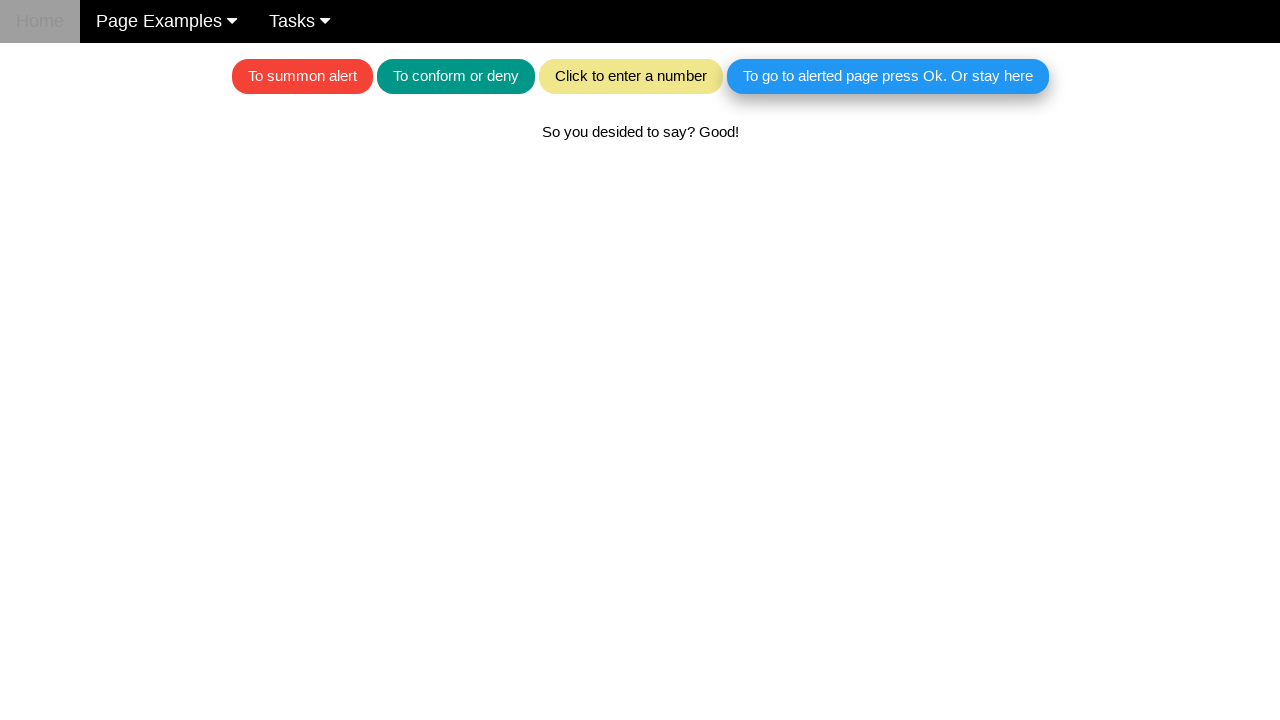

Set up dialog handler to accept alerts
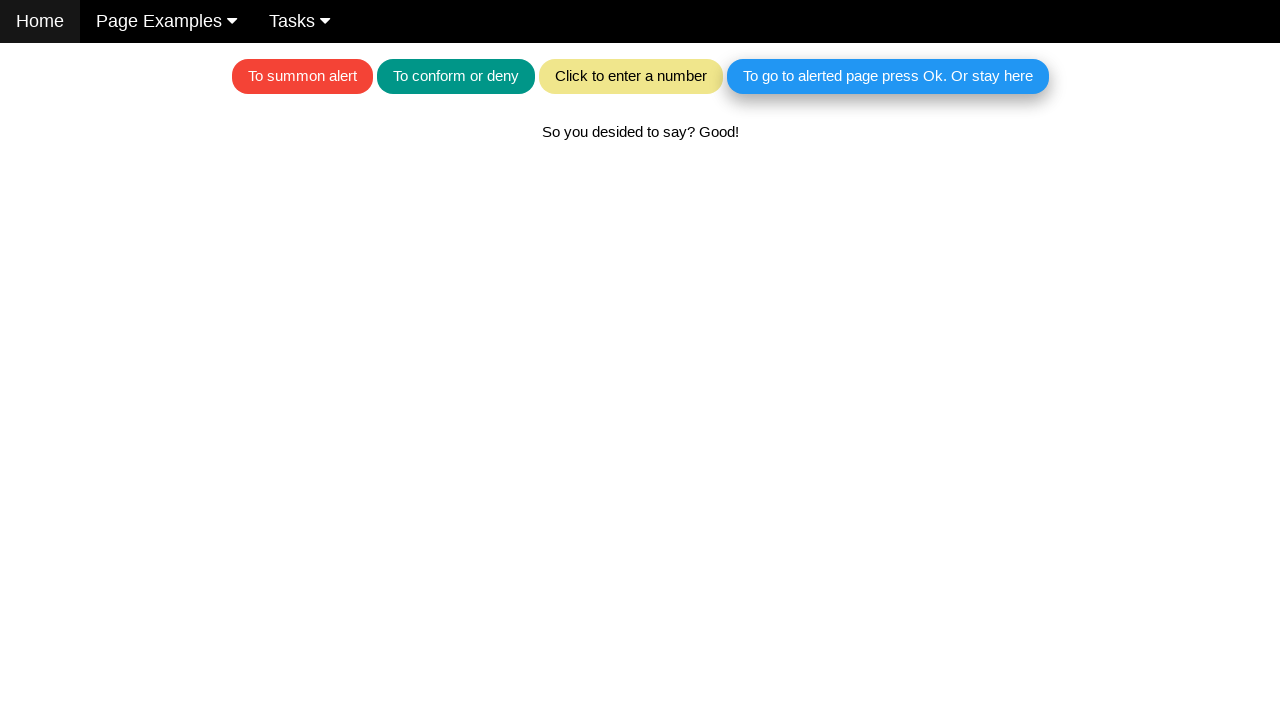

Clicked blue button to trigger second alert at (888, 76) on .w3-blue
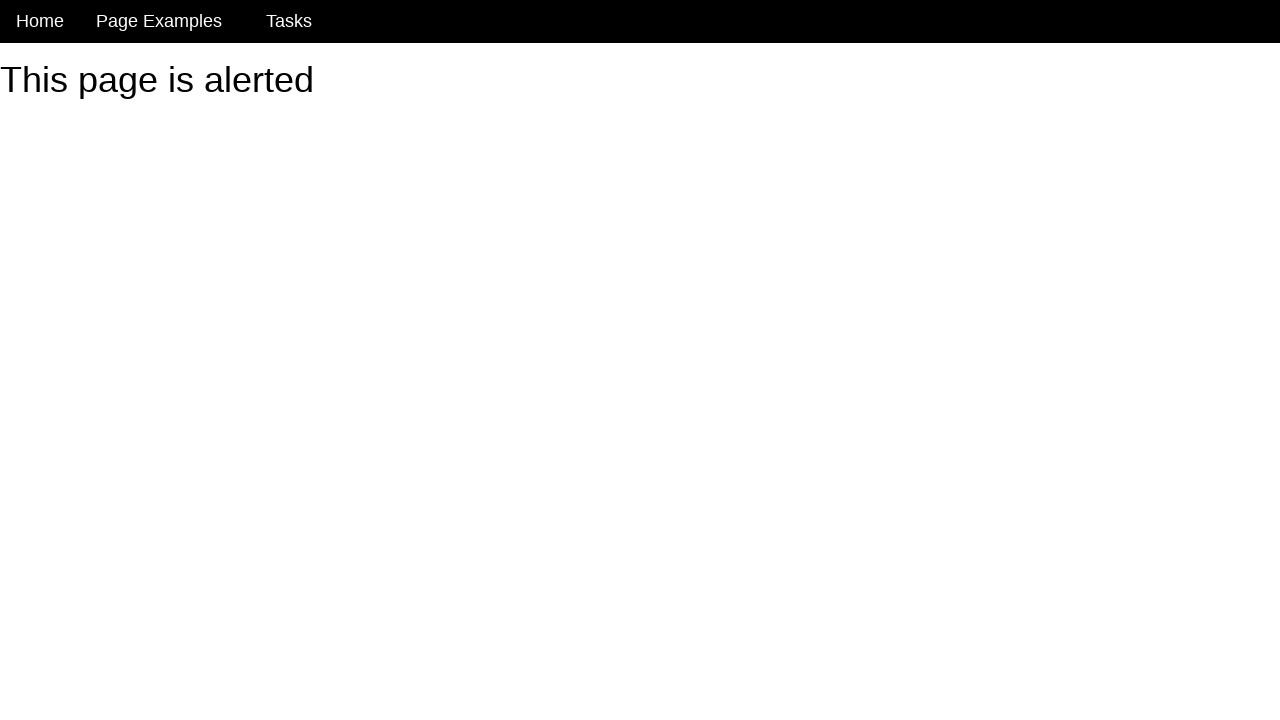

Successfully navigated to alerted page after accepting both alerts
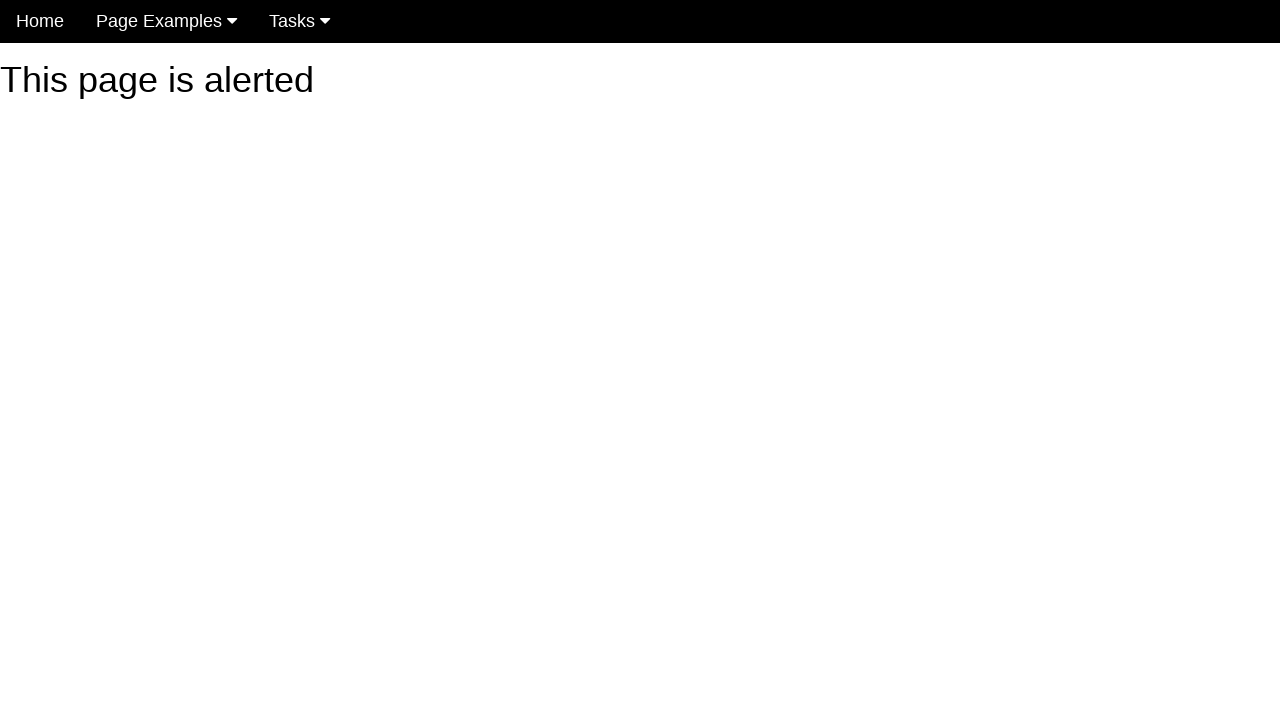

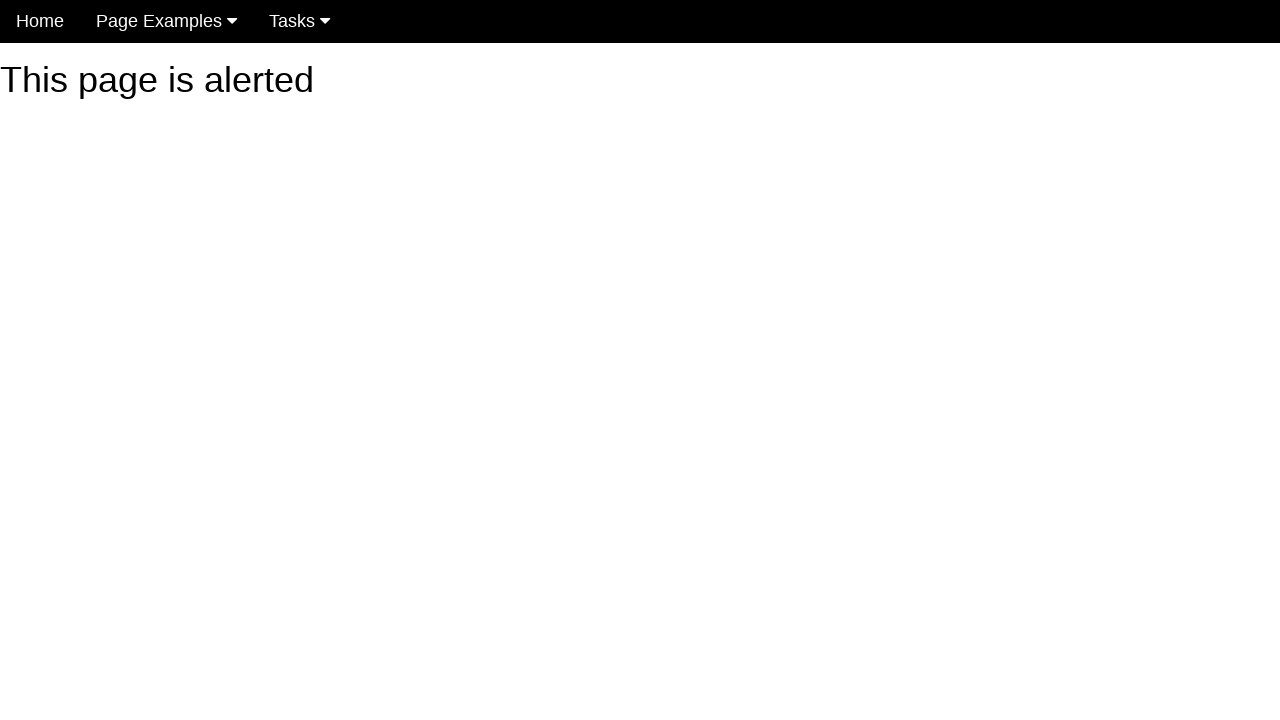